Tests the toggle functionality of custom icons in a jQuery UI accordion widget by clicking the toggle button twice to hide and show the icons

Starting URL: http://jqueryui.com/accordion/#custom-icons

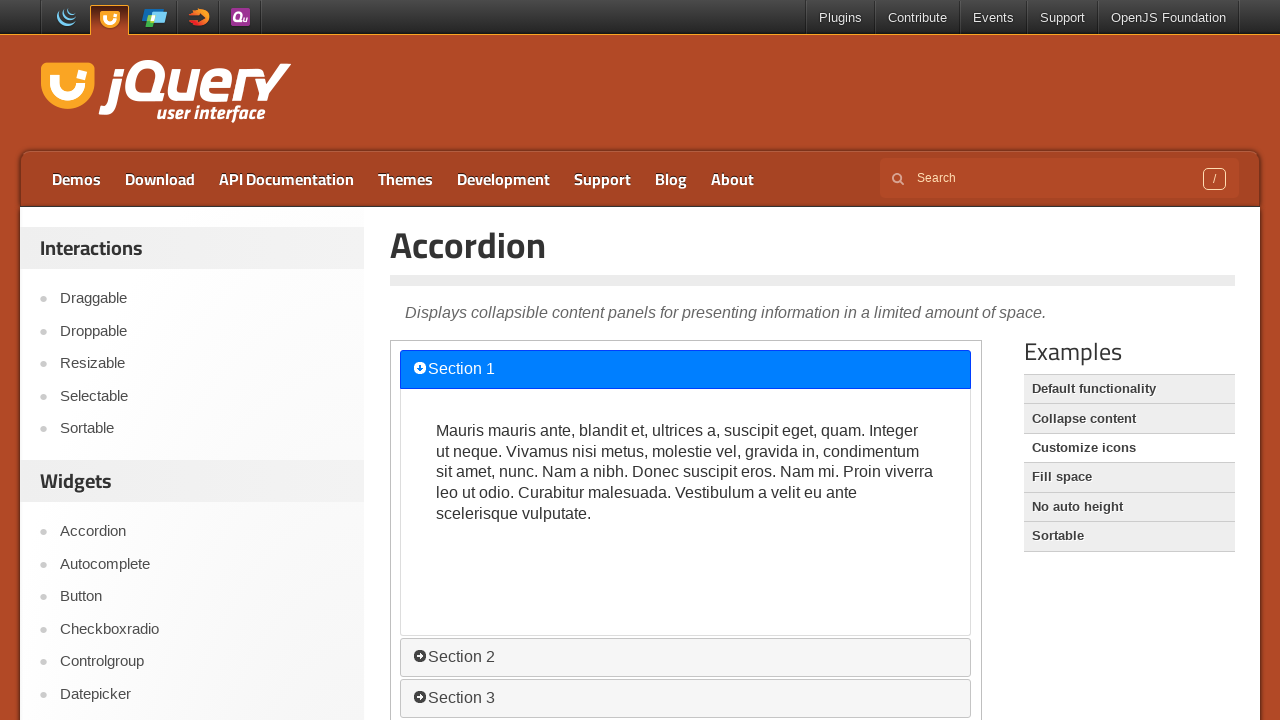

Located iframe element on the page
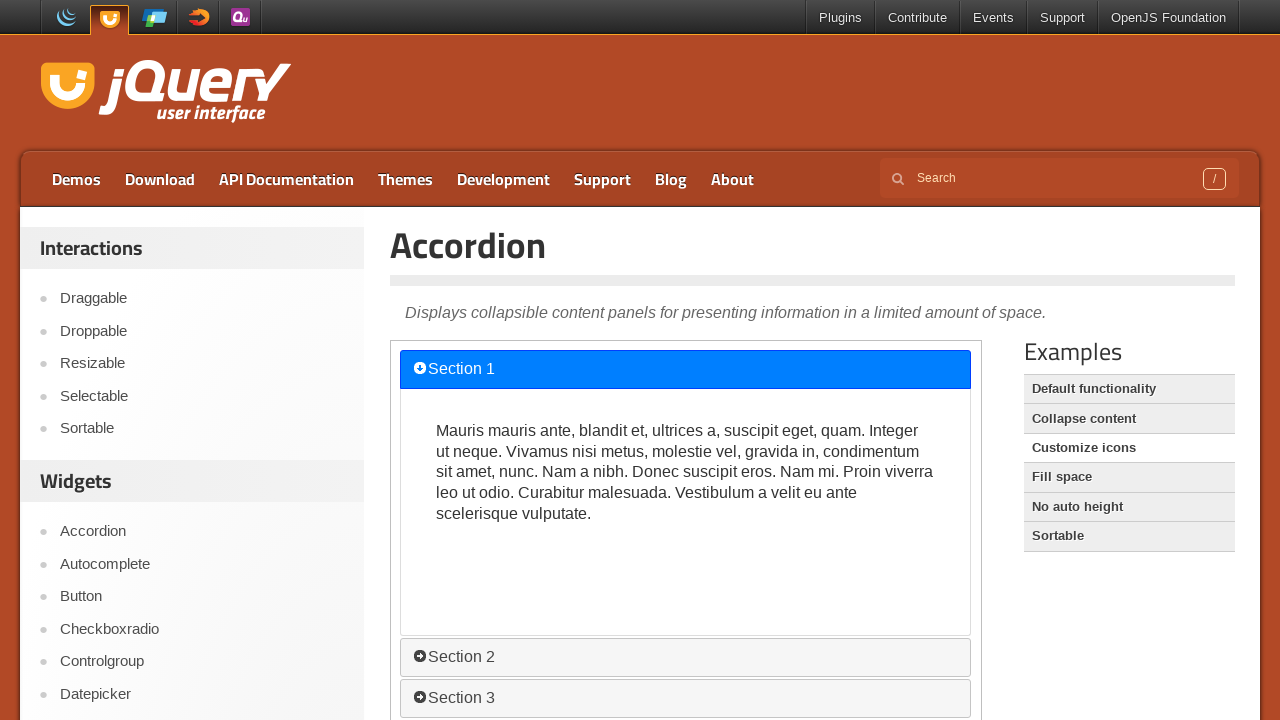

Switched to iframe content frame
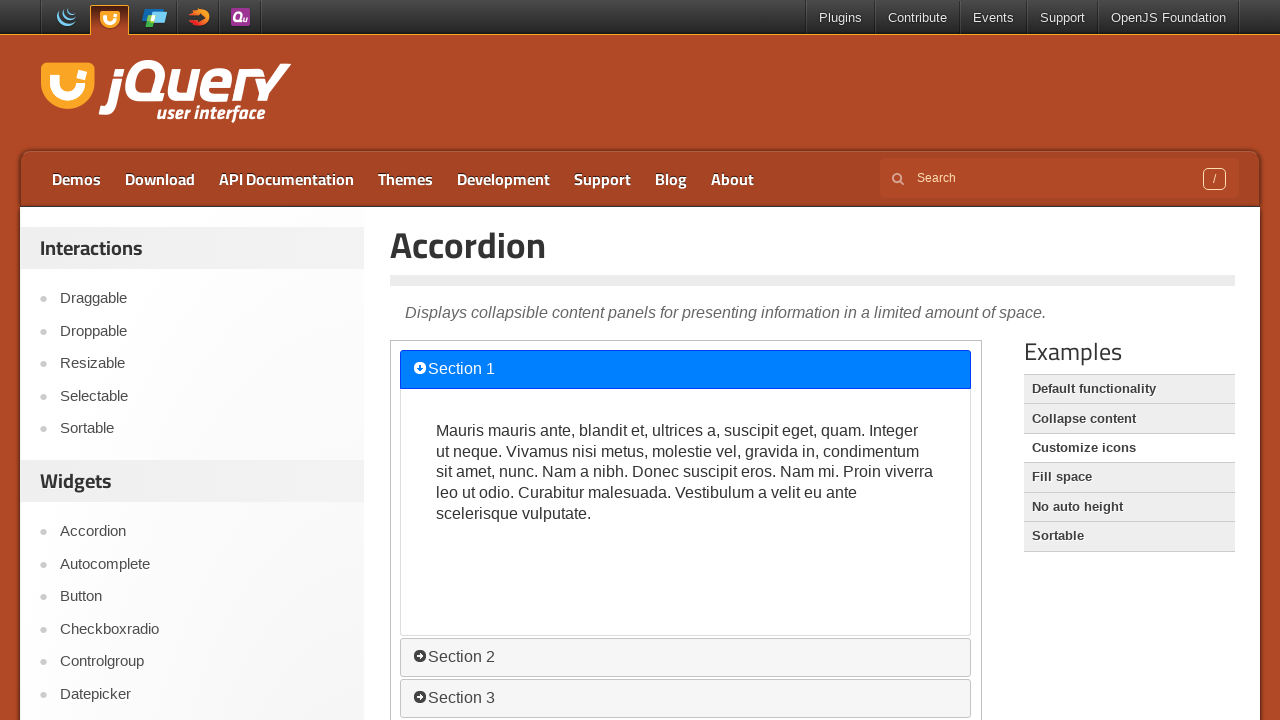

Clicked toggle button to hide custom icons at (462, 704) on #toggle
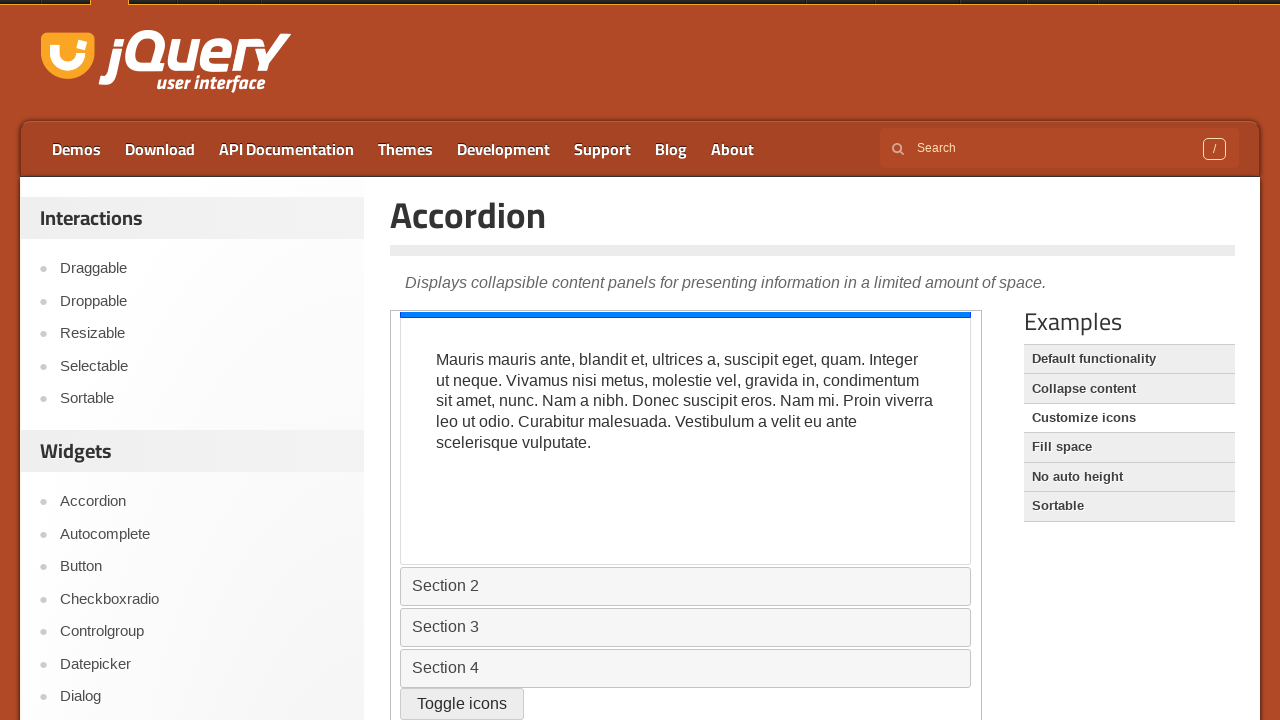

Waited 1000ms for hide animation to complete
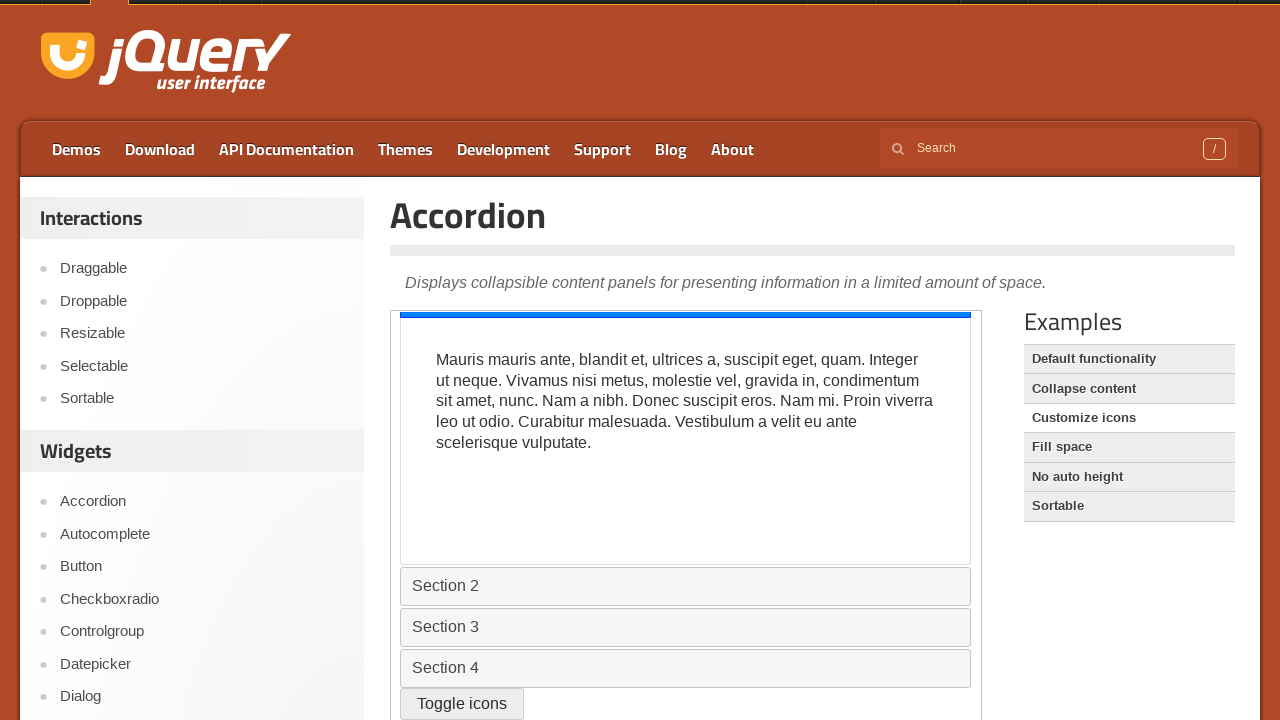

Clicked toggle button to show custom icons at (462, 704) on #toggle
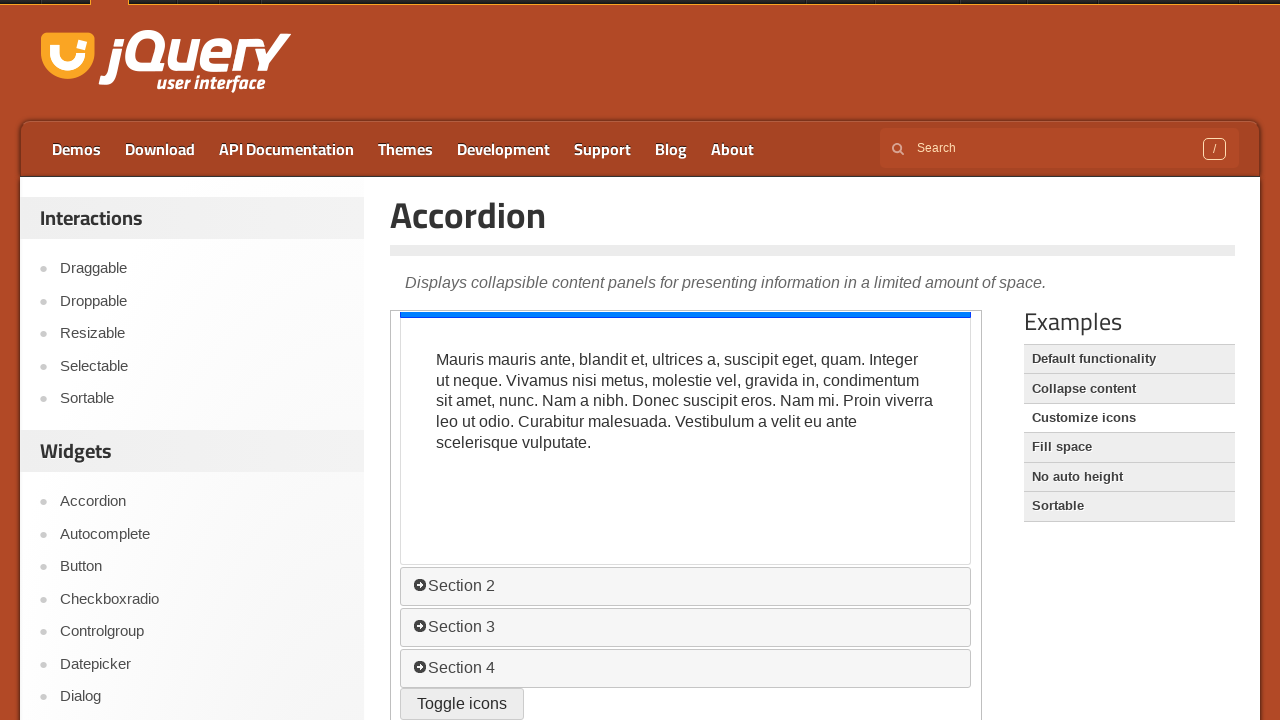

Waited 1000ms for show animation to complete
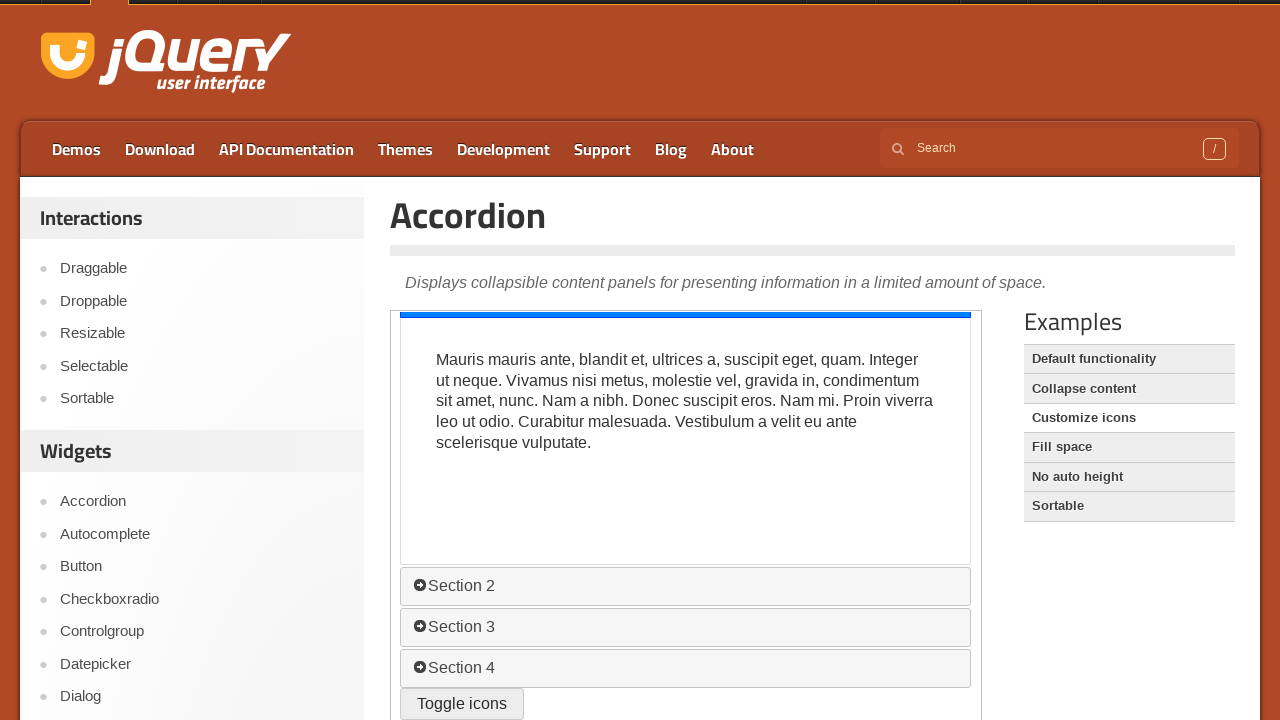

Located accordion header icon element
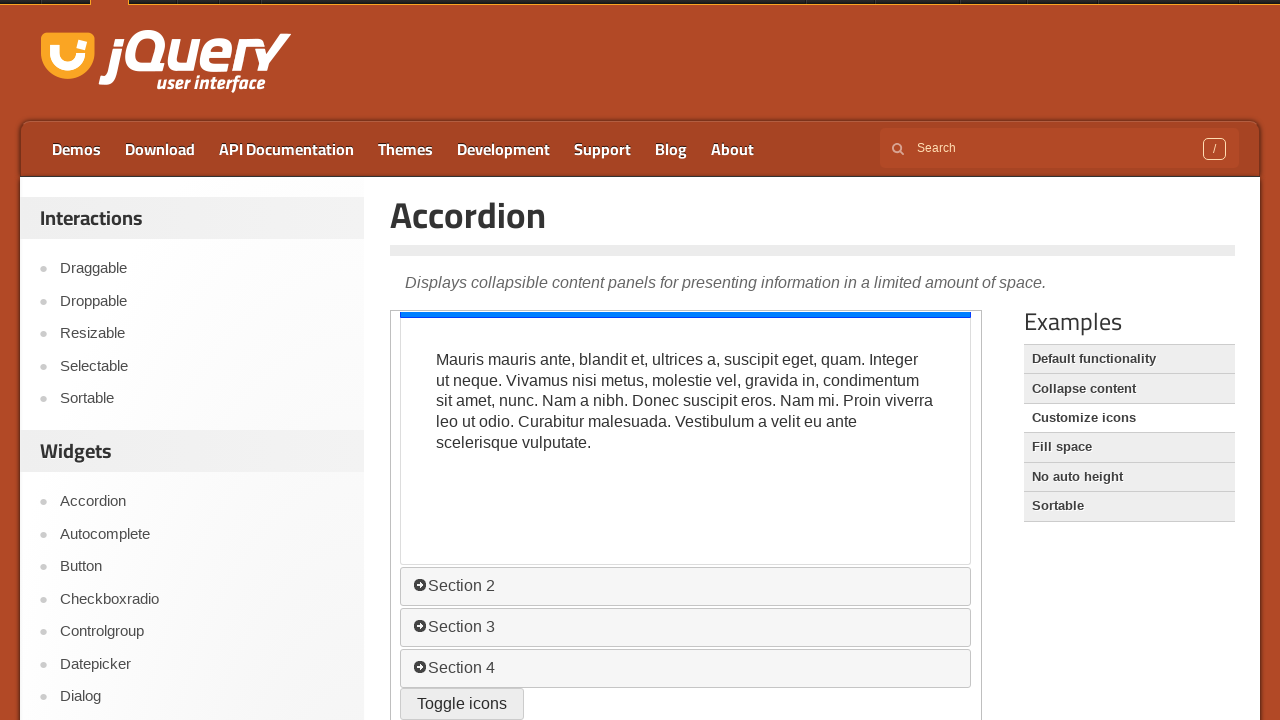

Verified that custom icons are visible in the accordion
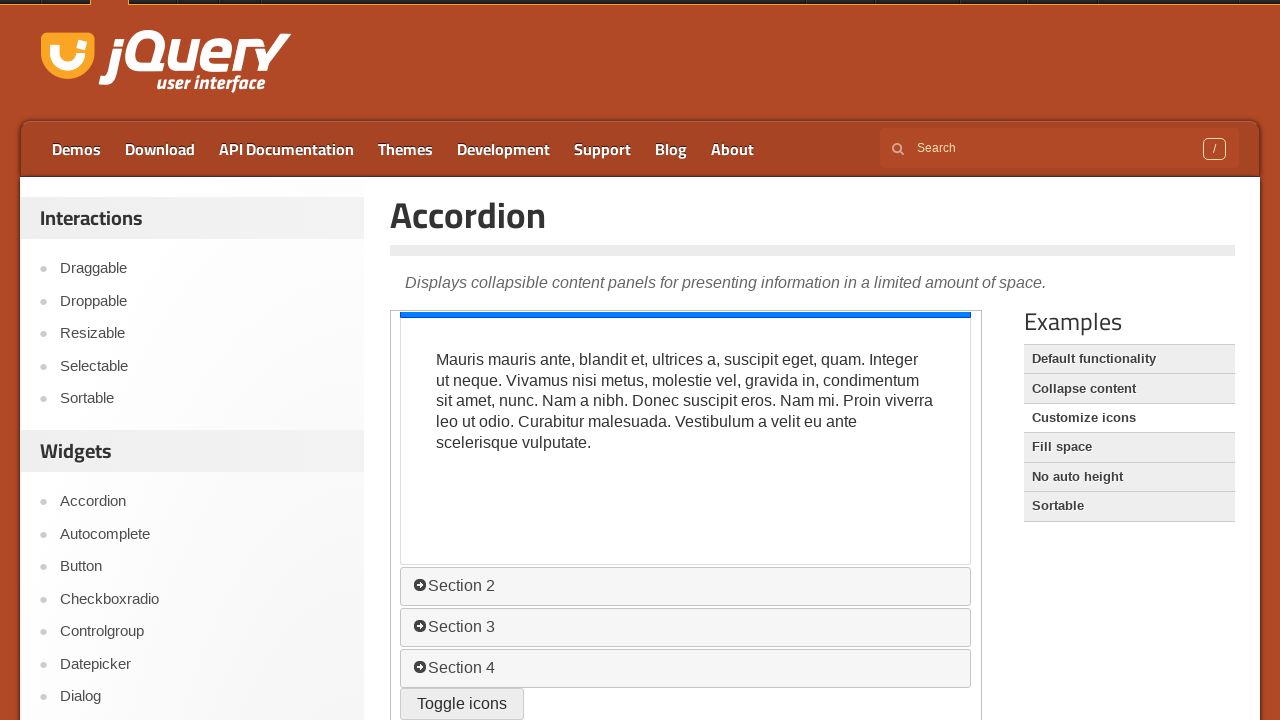

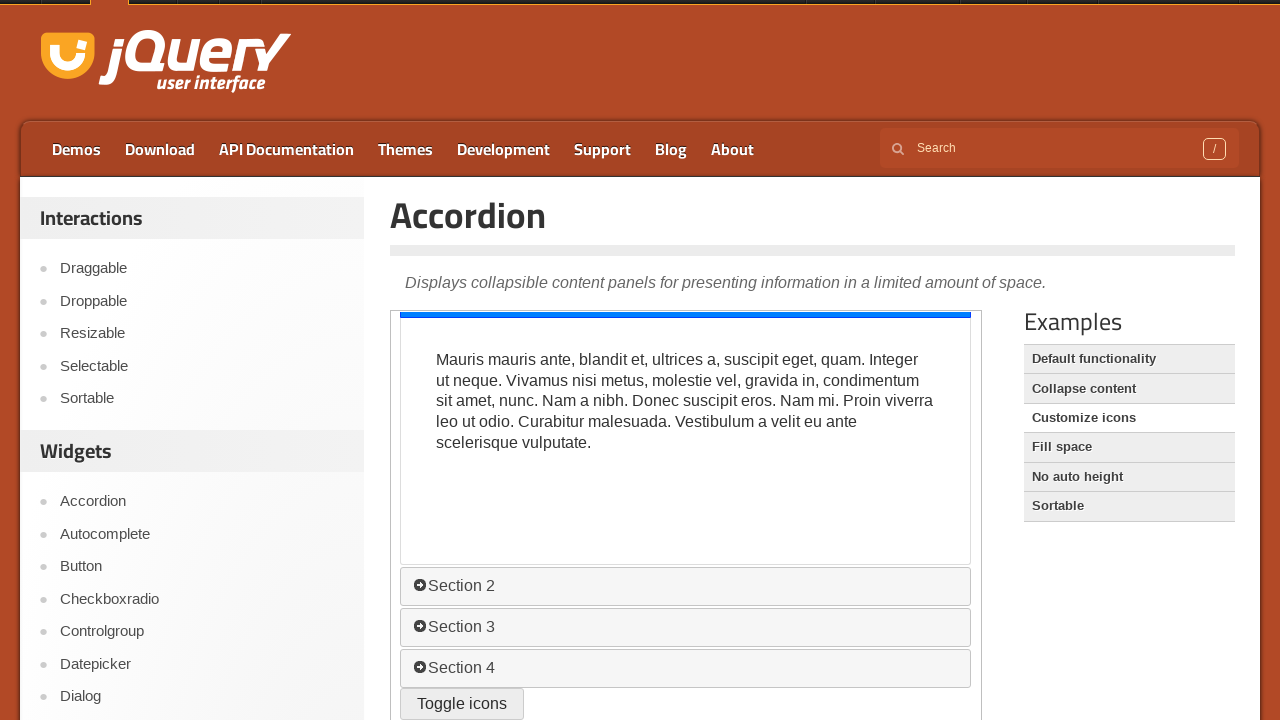